Navigates to JPL Mars images gallery and clicks on the first featured image to view its full details page

Starting URL: https://www.jpl.nasa.gov/images?search=&category=Mars

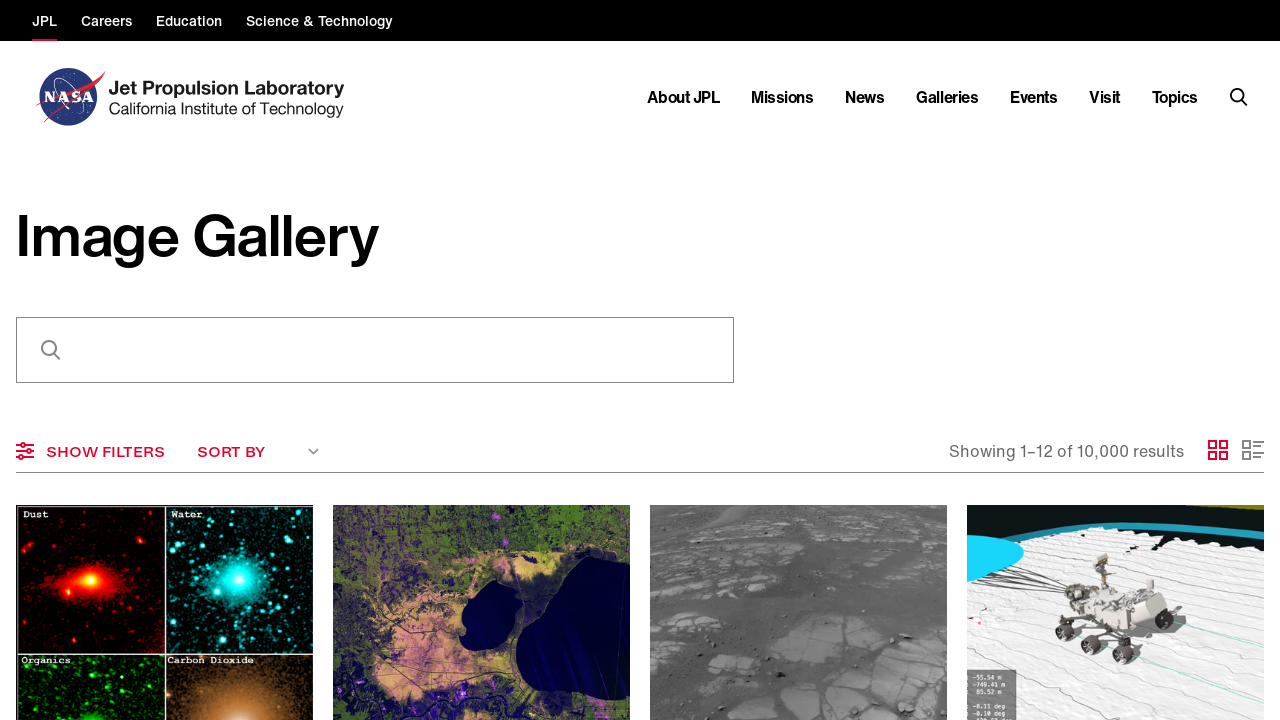

Waited for Mars images gallery to load
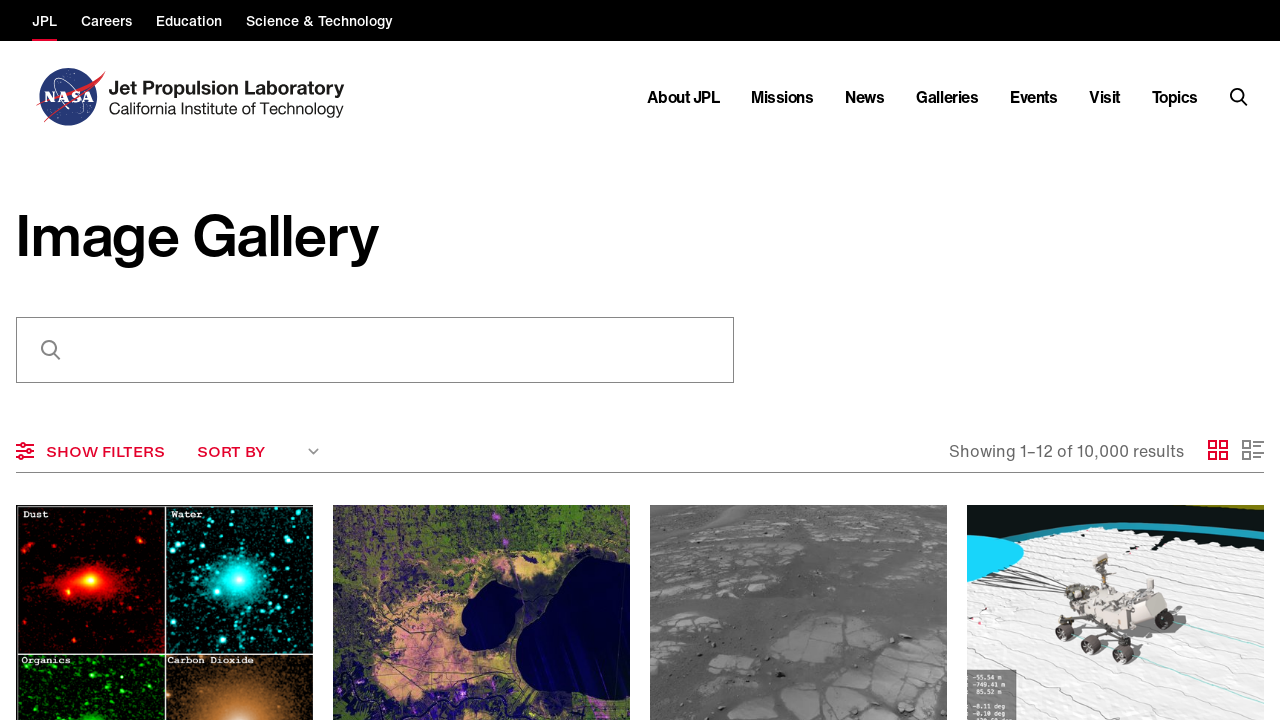

Clicked on the first featured Mars image at (164, 572) on img.BaseImage.object-contain >> nth=0
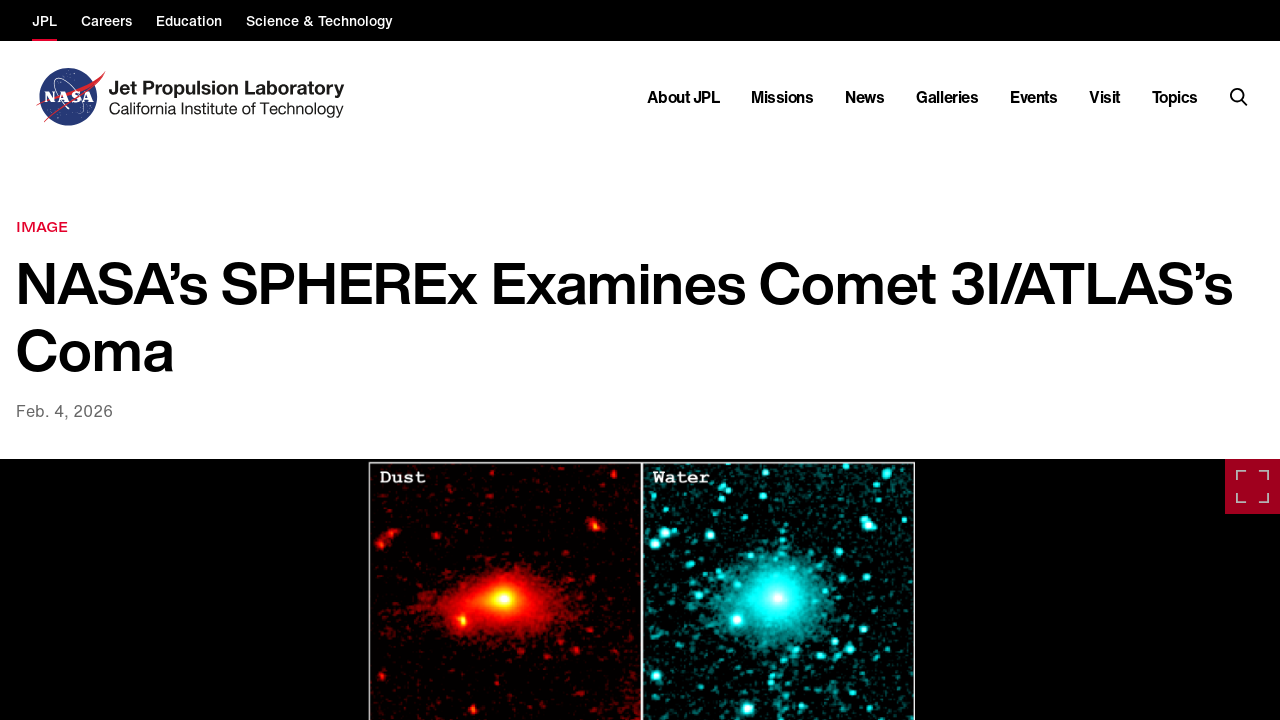

Loaded the full details page for the selected image
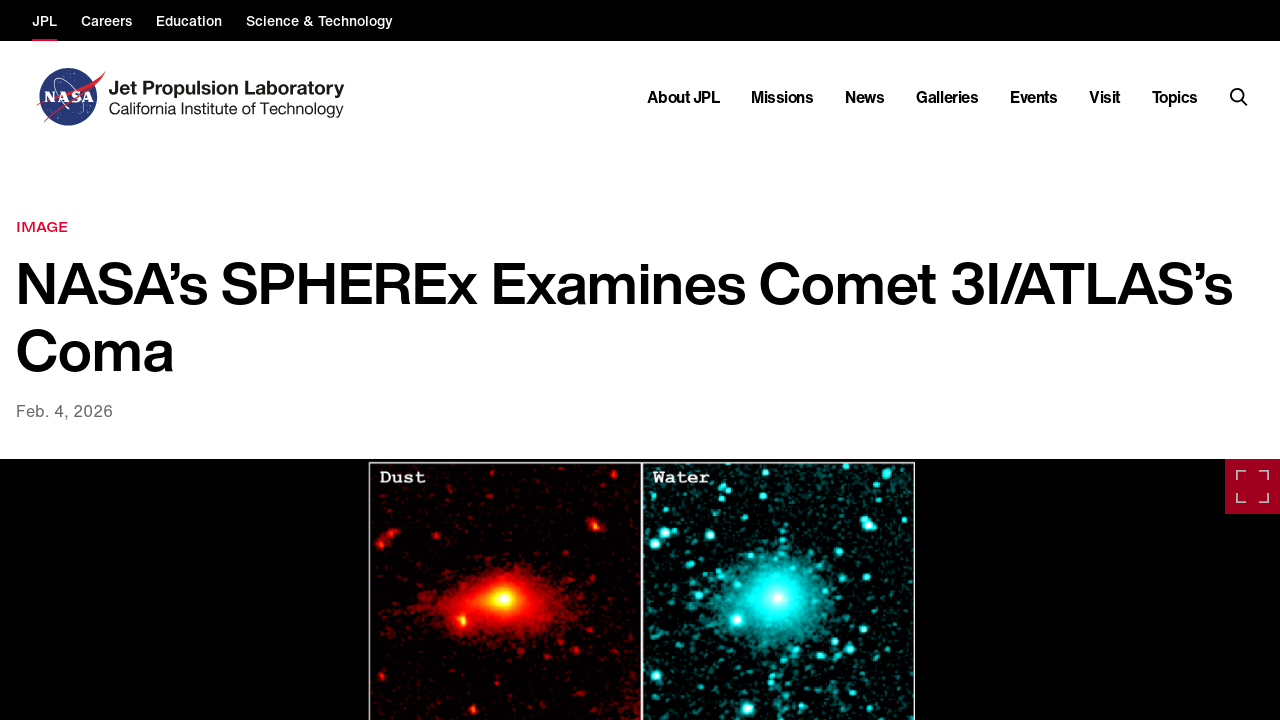

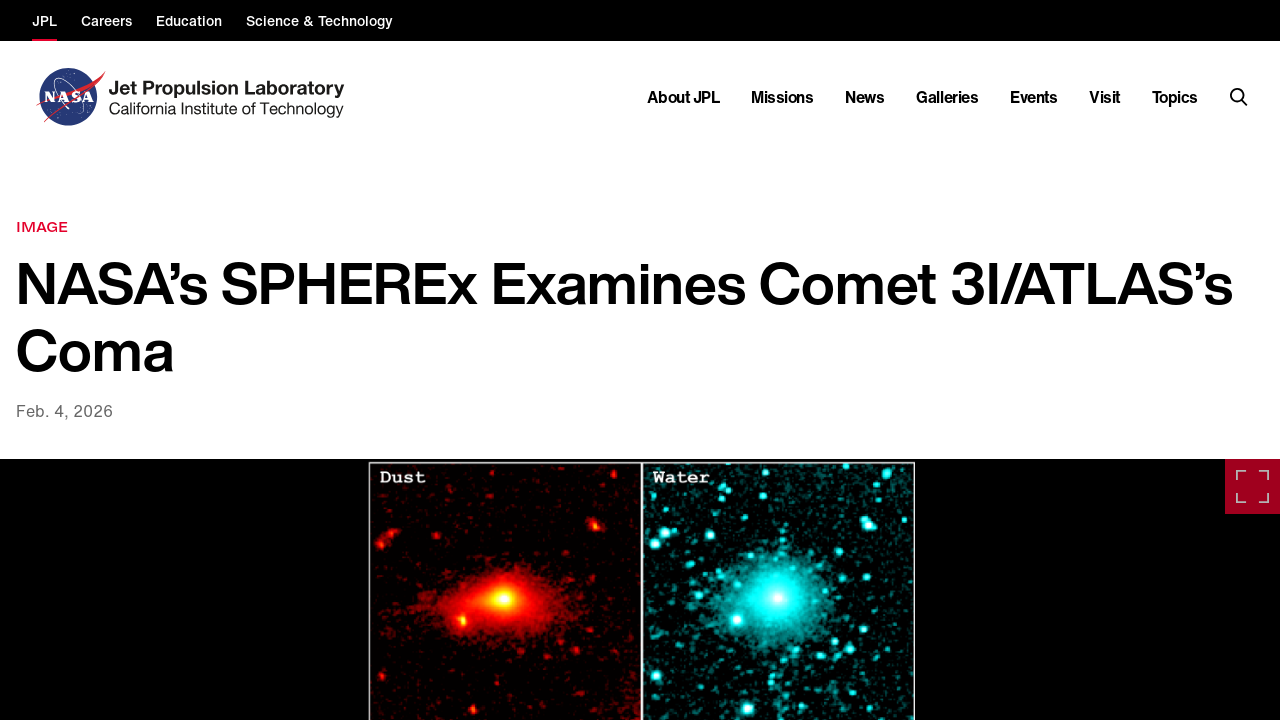